Tests checkbox interaction on a registration form by clicking the Cricket checkbox and verifying it becomes checked

Starting URL: https://demo.automationtesting.in/Register.html

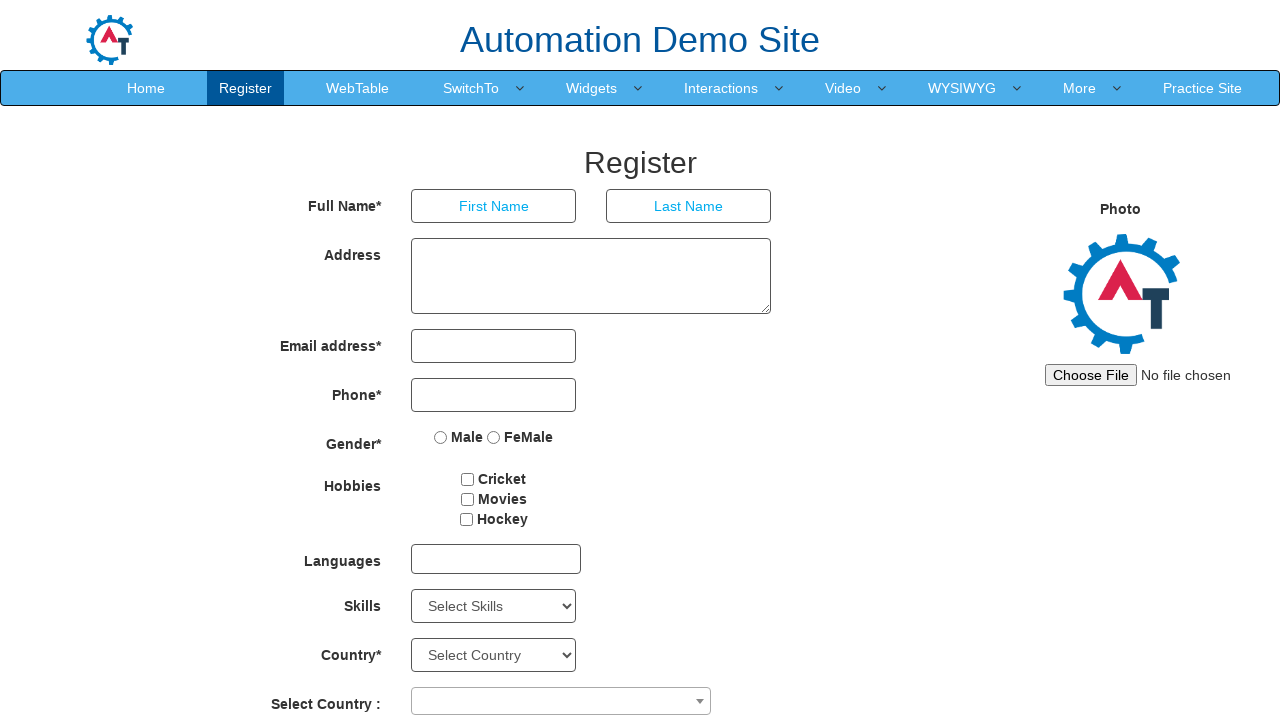

Clicked the Cricket checkbox at (468, 479) on xpath=//input[@value="Cricket"]
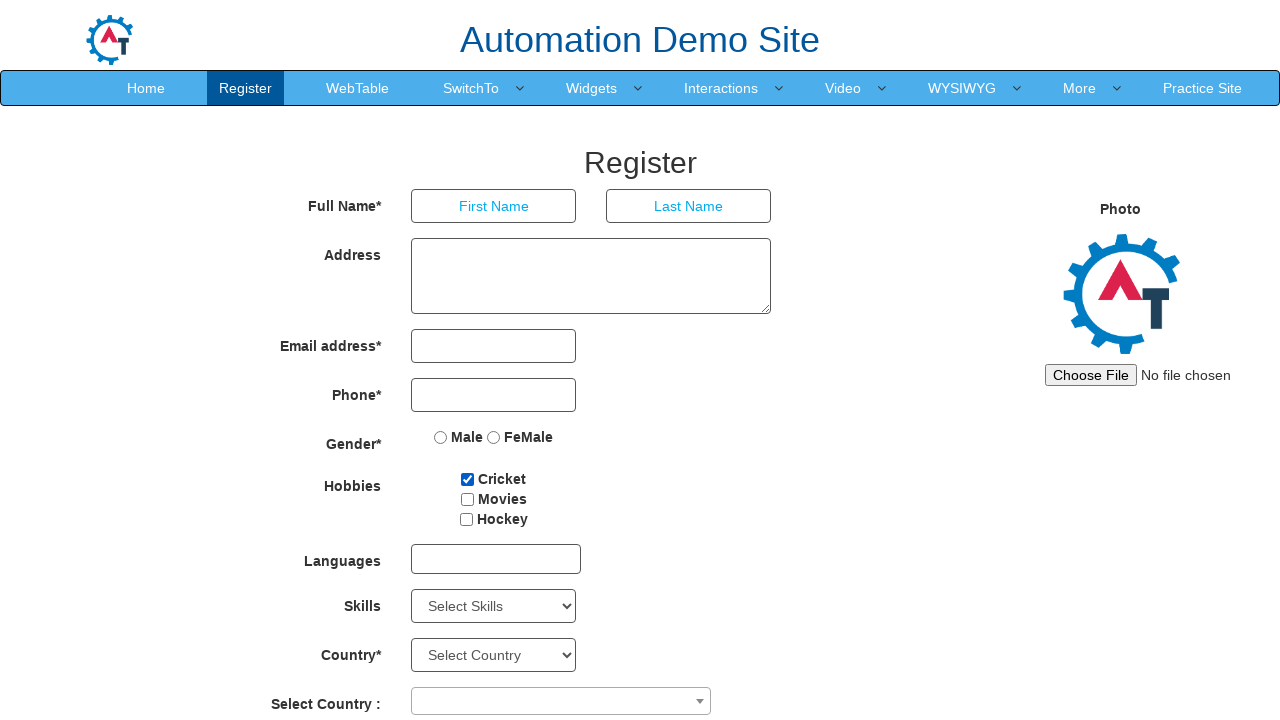

Located the Cricket checkbox element
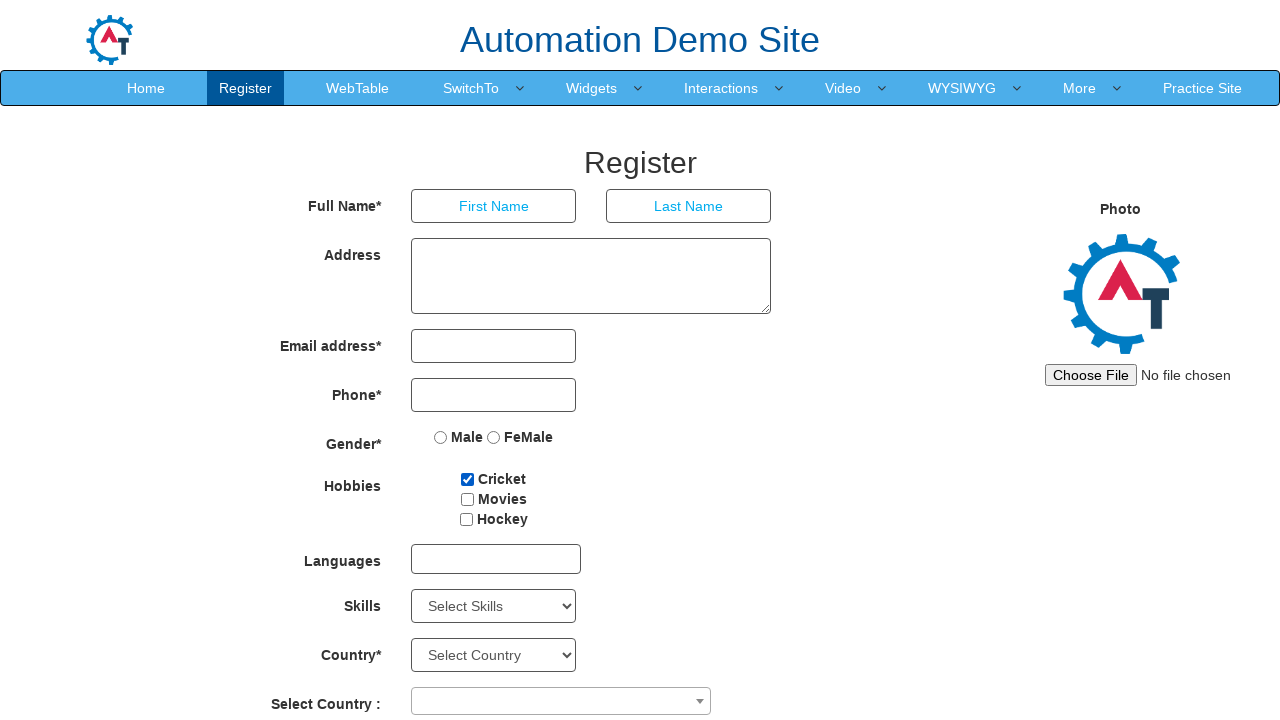

Verified that the Cricket checkbox is checked
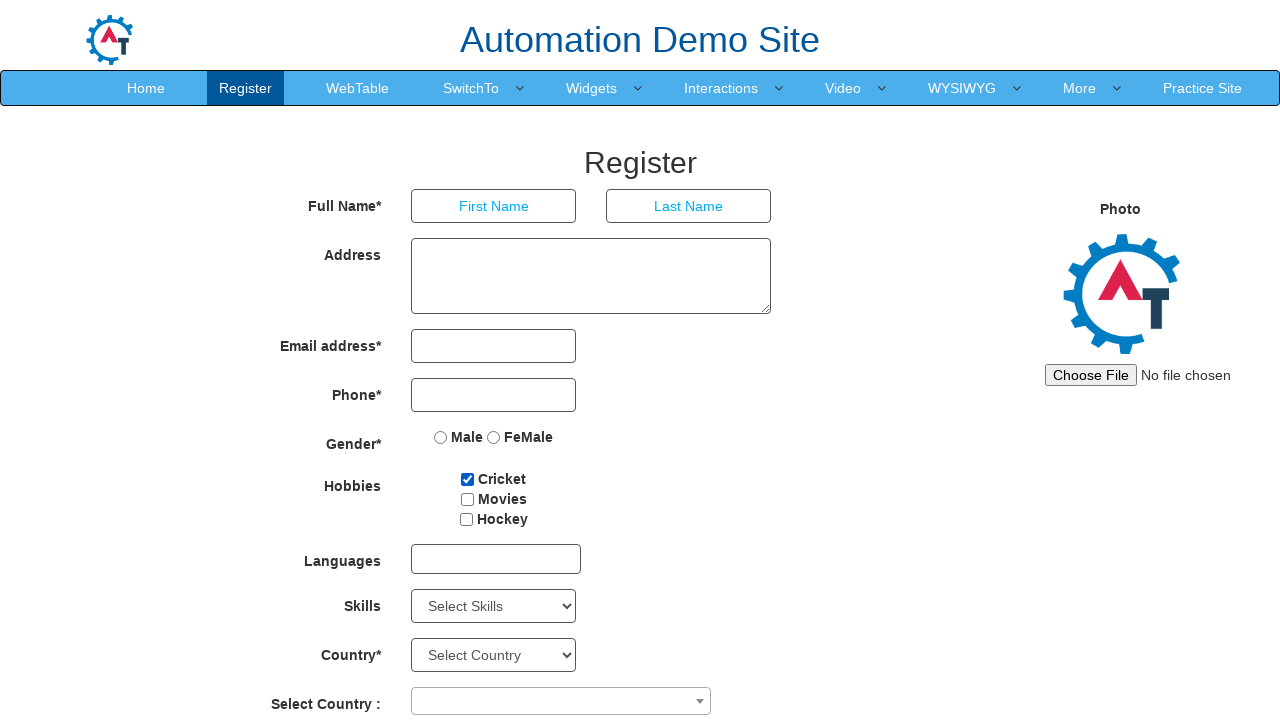

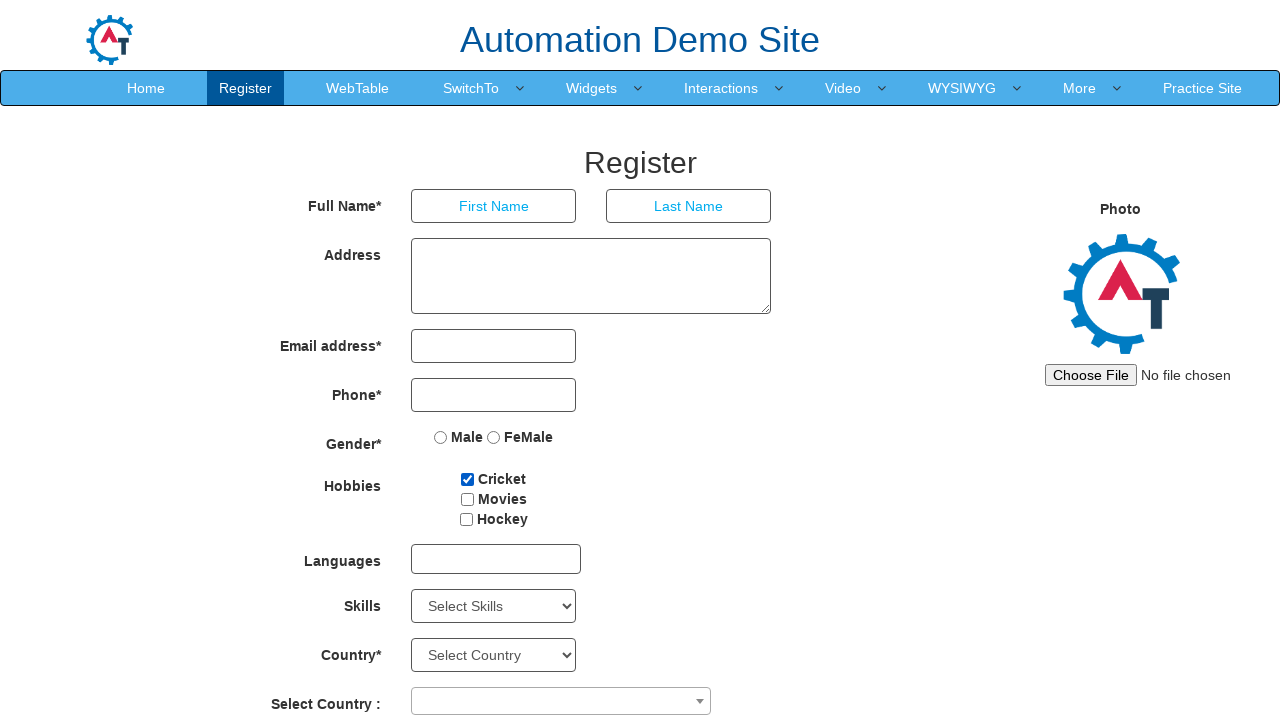